Tests search functionality on nakov.com by clicking the search icon, entering a query "QA", and verifying the search results page title

Starting URL: https://nakov.com/

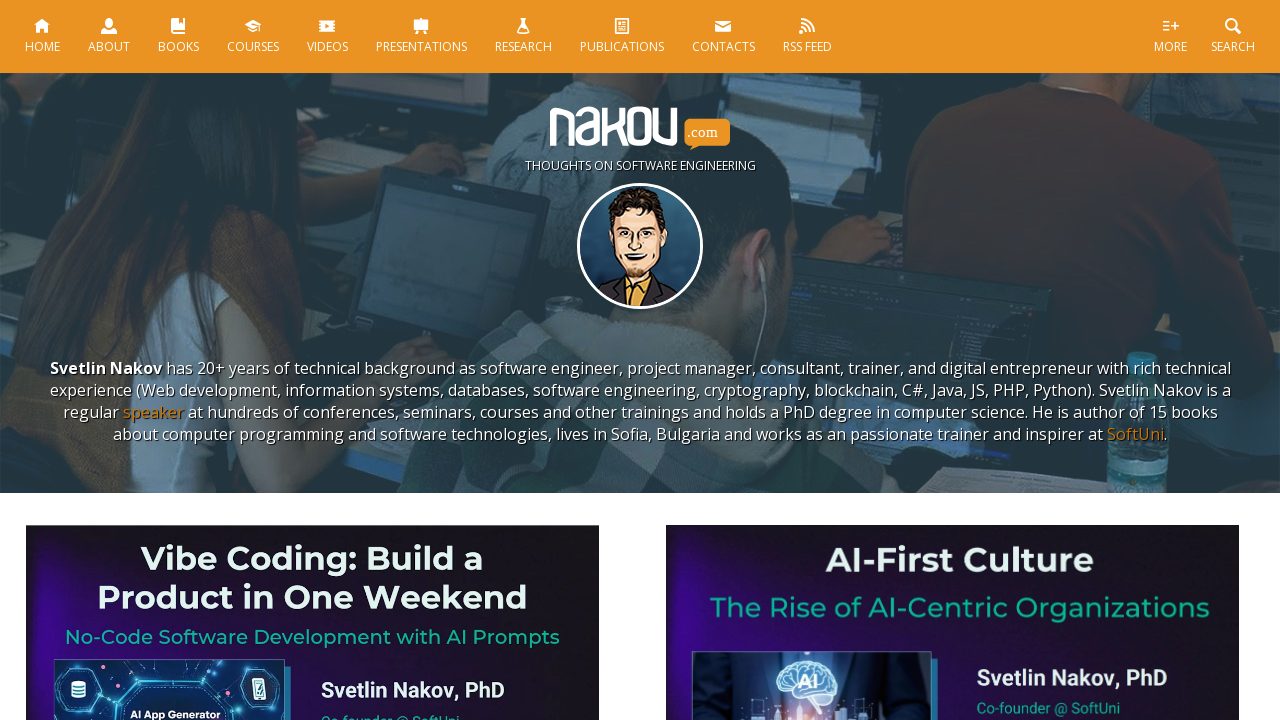

Set viewport size to 1050x580
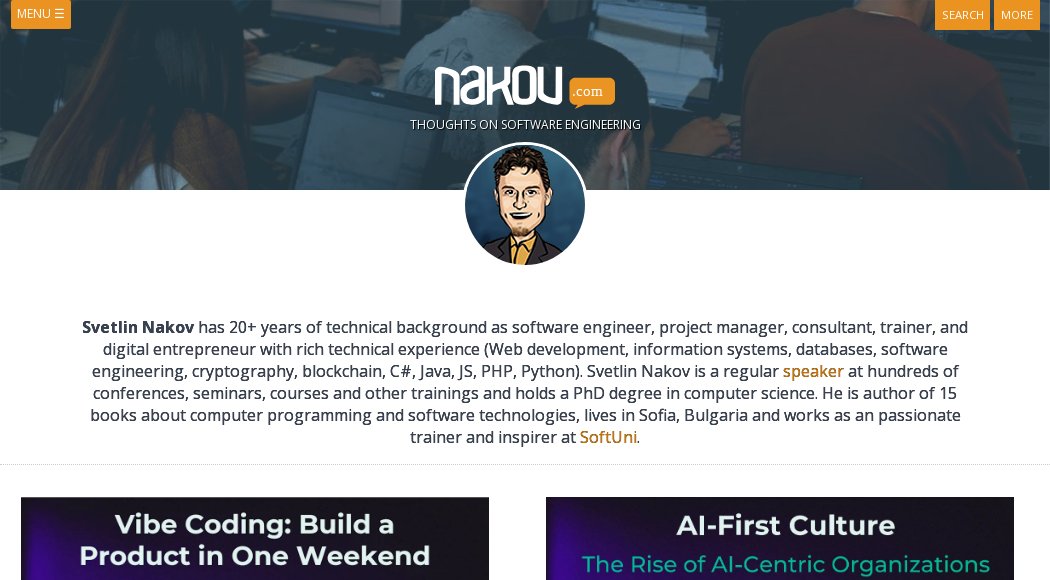

Clicked search icon at (966, 13) on #sh > .smoothScroll
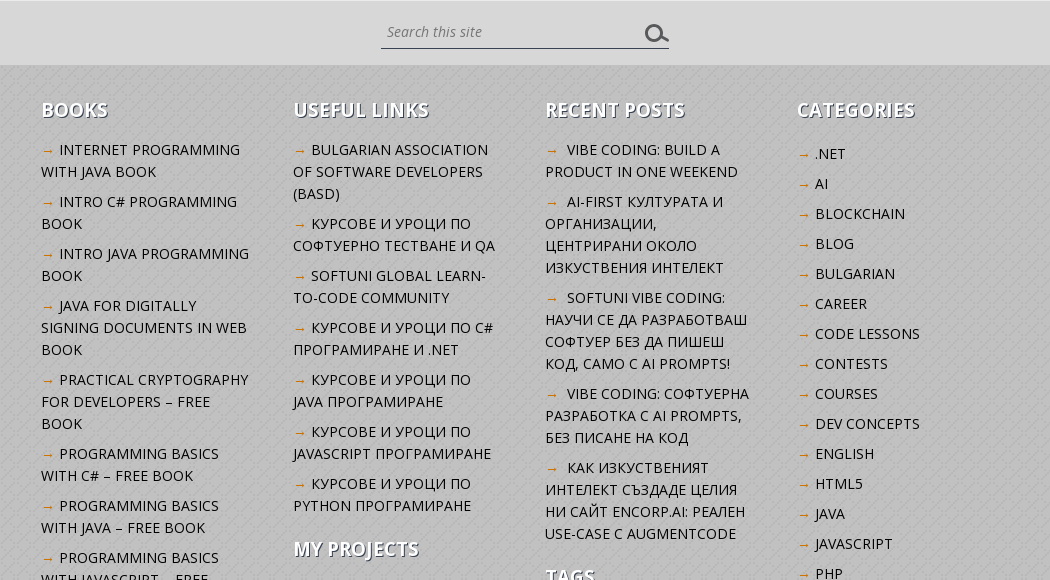

Clicked search input field at (511, 32) on #s
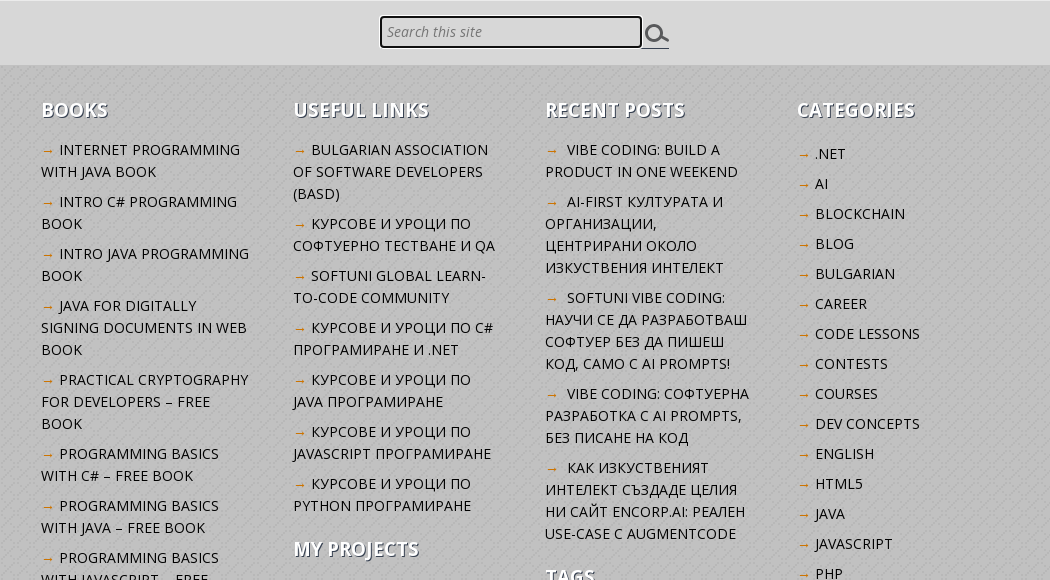

Entered search query 'QA' on #s
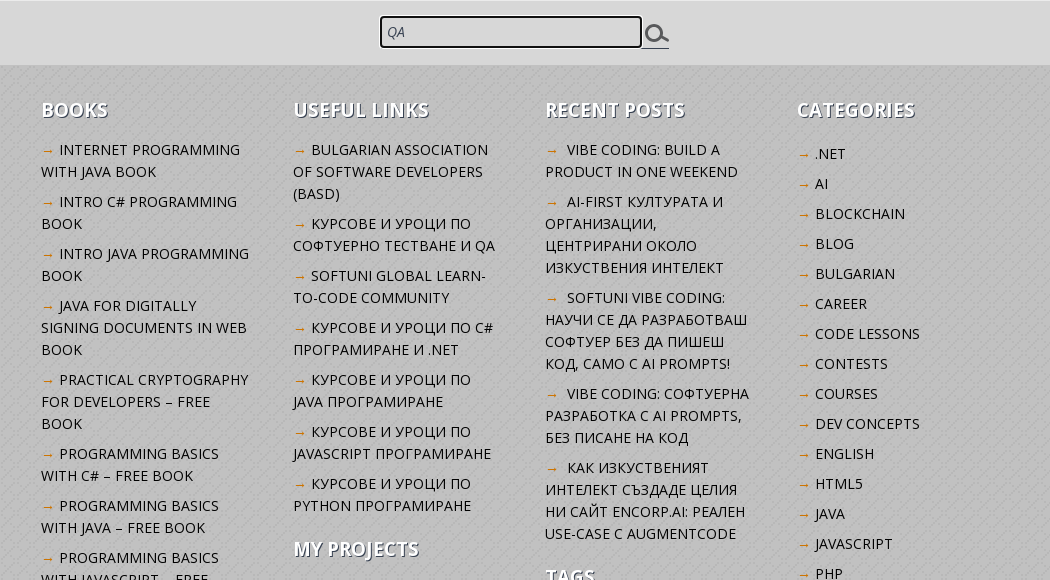

Pressed Enter to submit search on #s
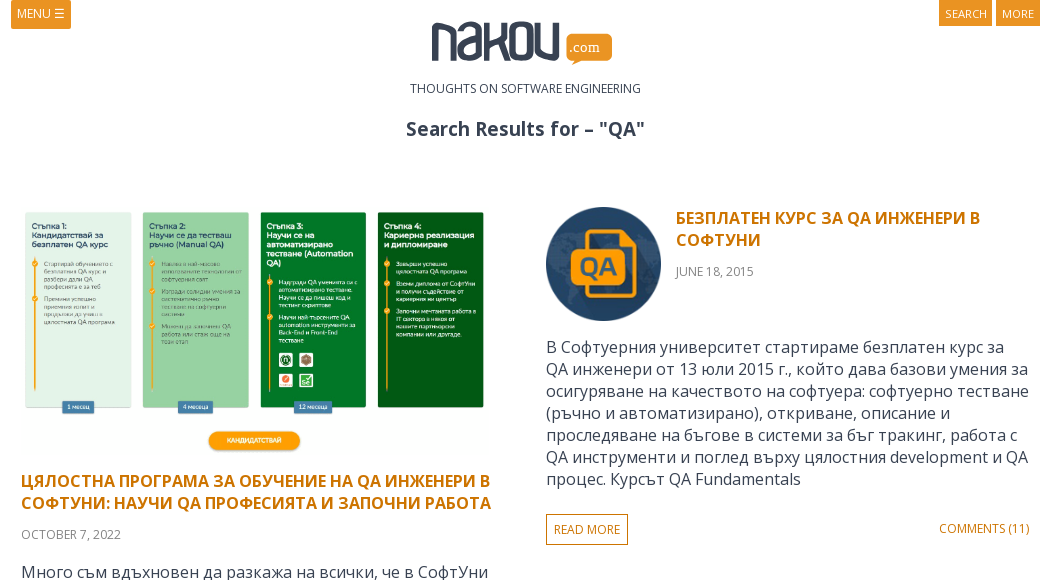

Search results page loaded with entry titles visible
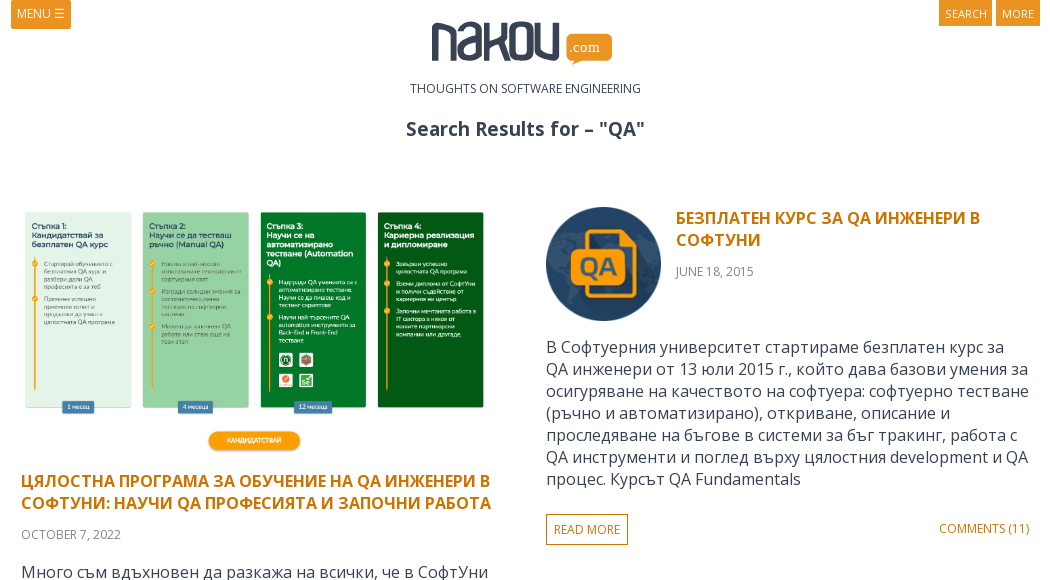

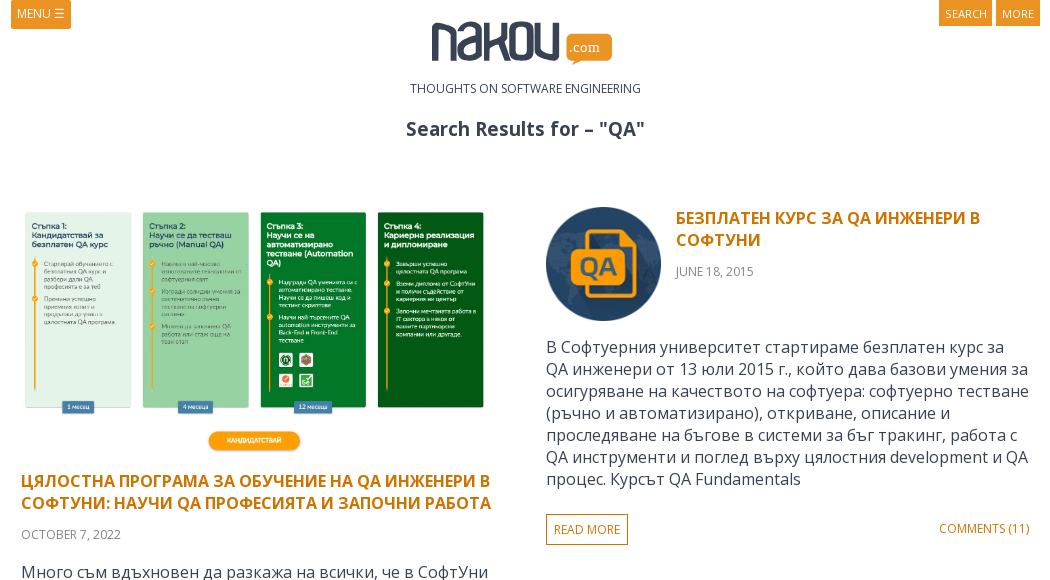